Tests iframe handling by locating a frame by name and filling an input field inside the frame.

Starting URL: https://demo.automationtesting.in/Frames.html

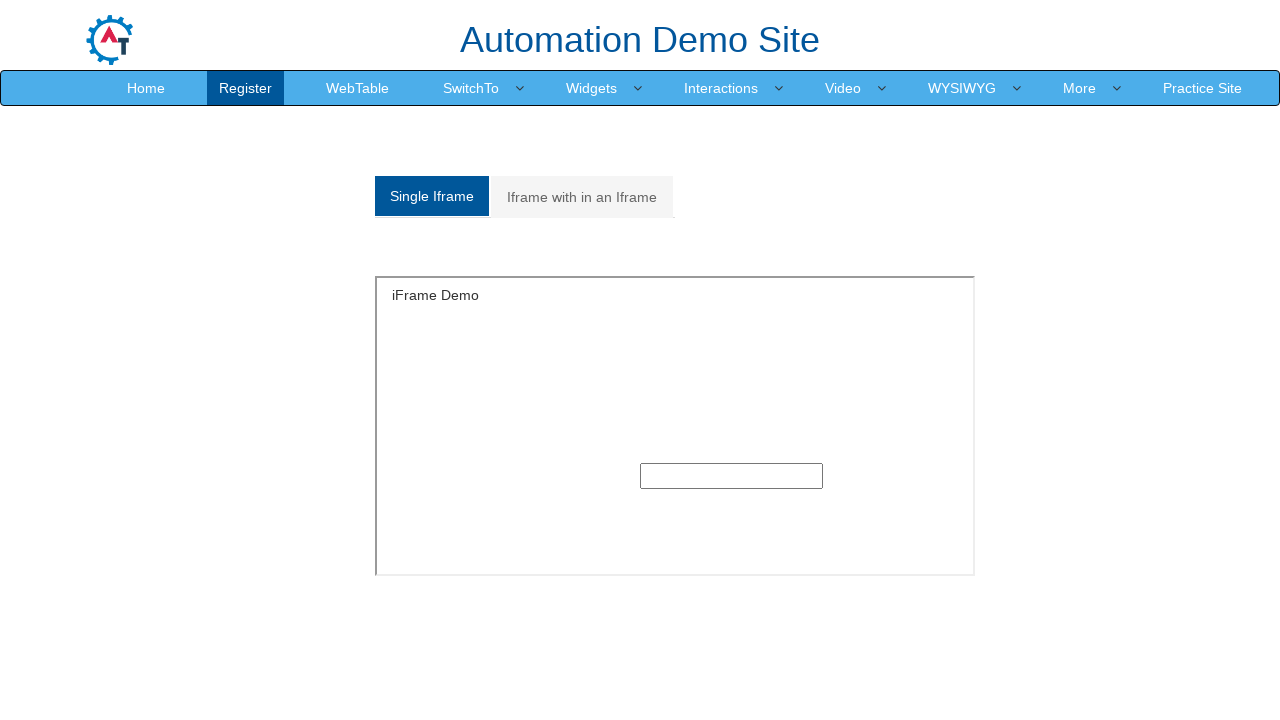

Located iframe with name 'SingleFrame'
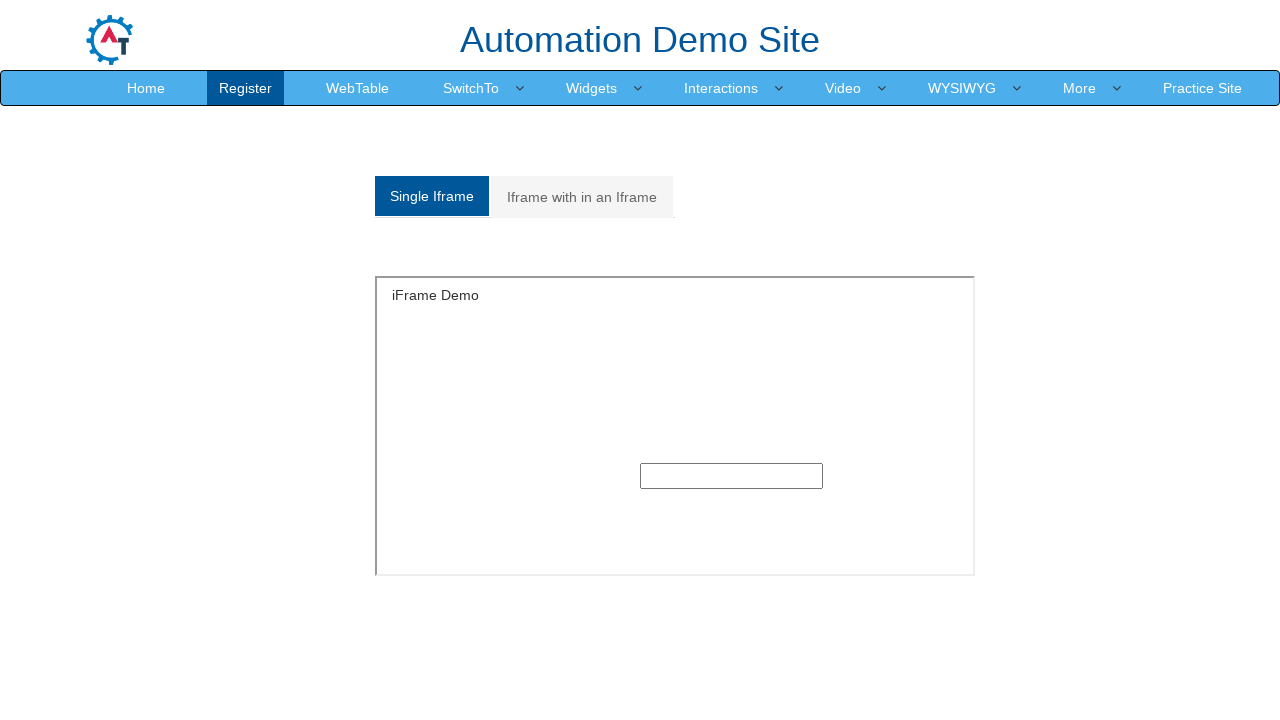

Verified that SingleFrame was successfully found
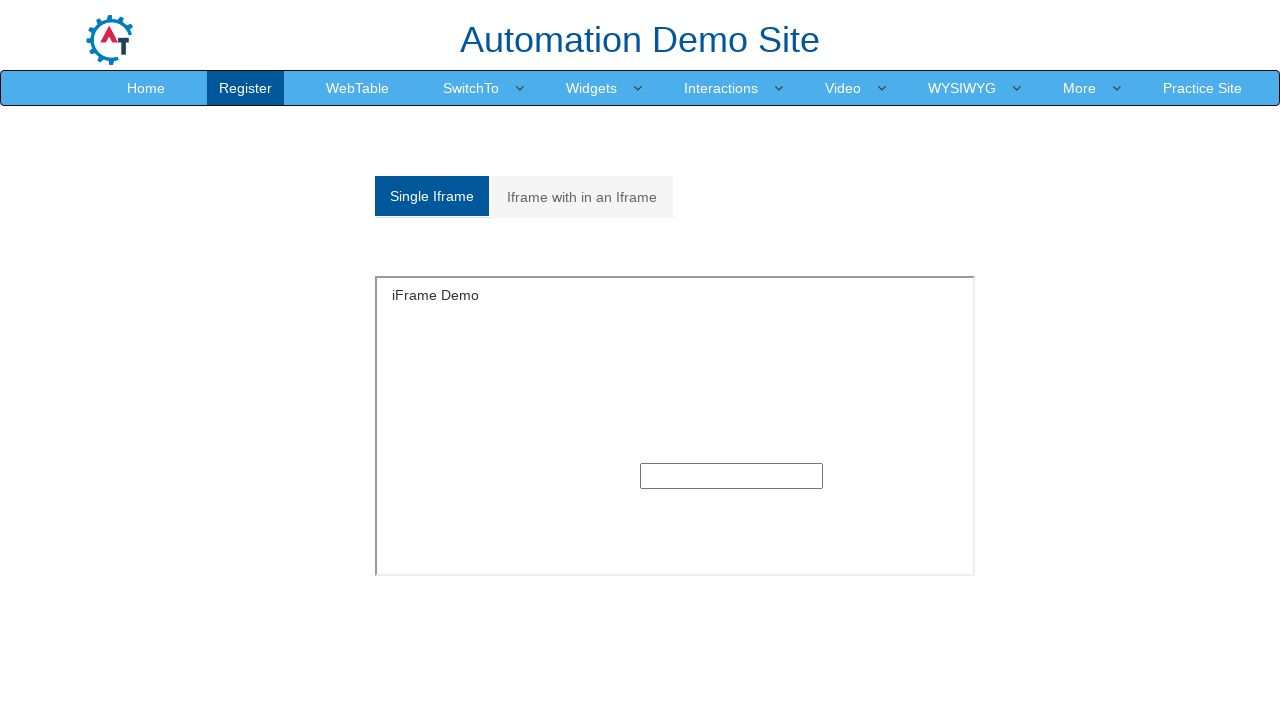

Filled input field inside iframe with 'Hello from Playwright!' on input
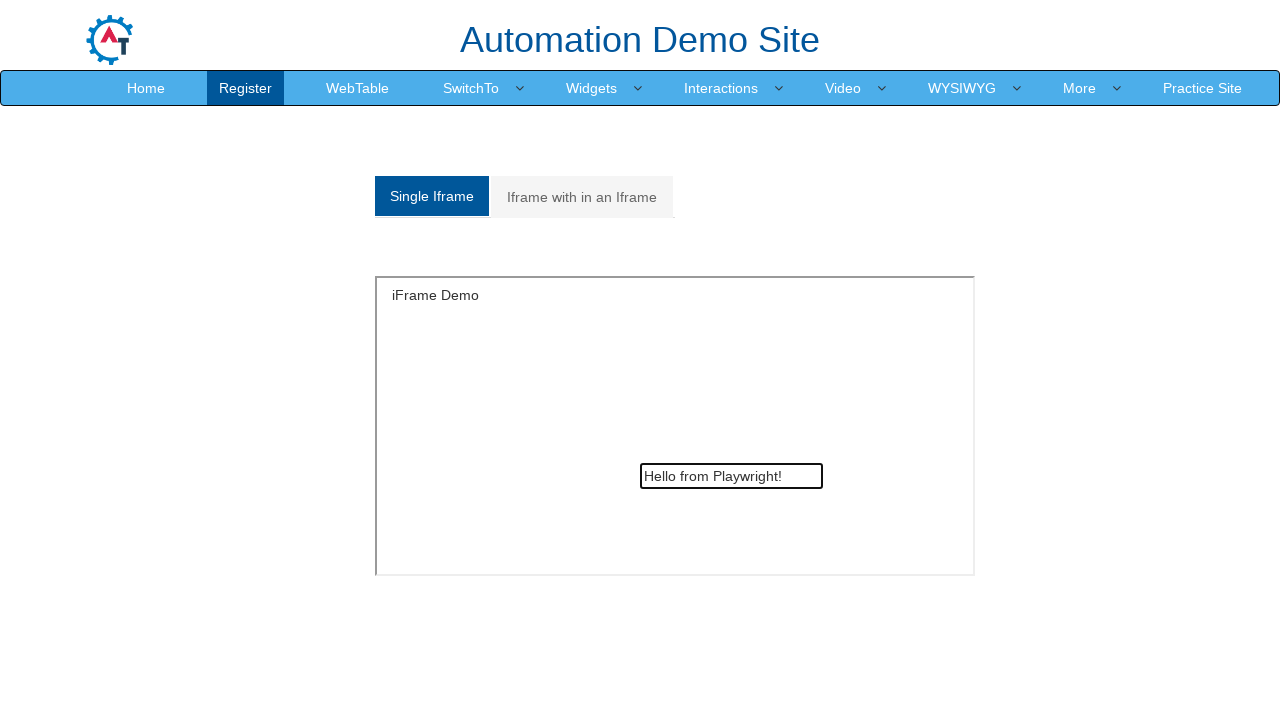

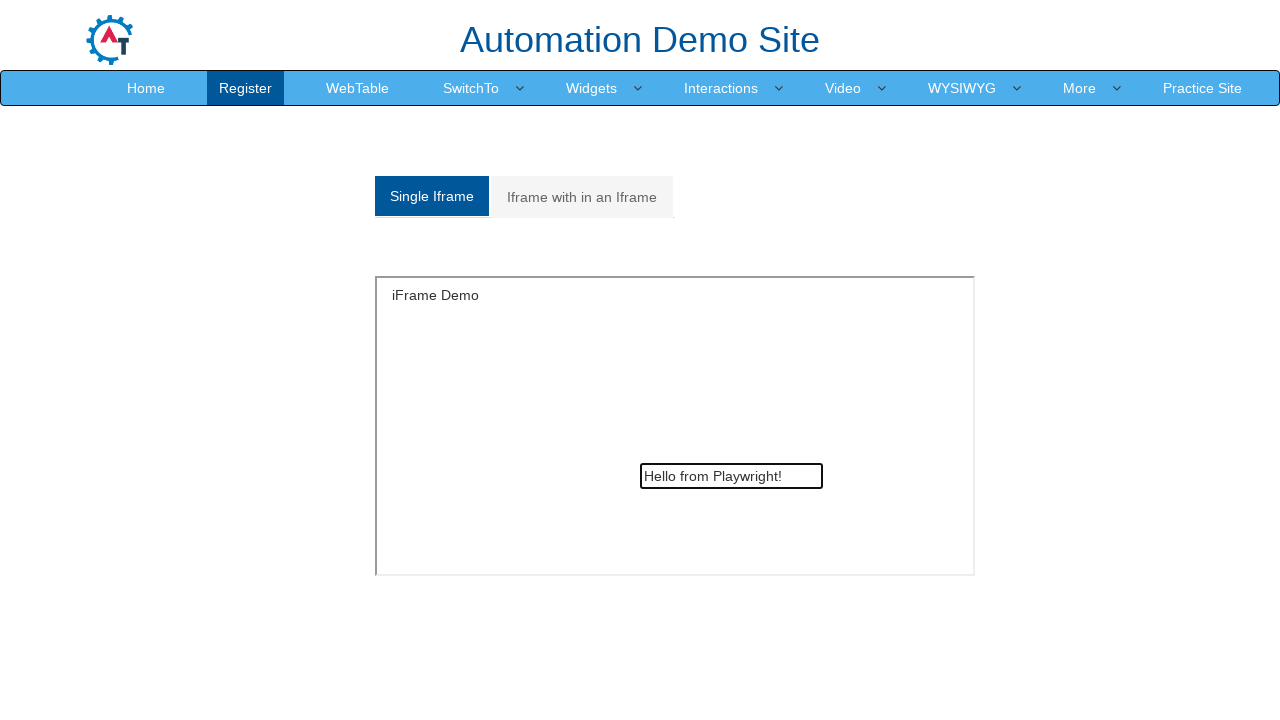